Tests checking both checkboxes on the page by verifying their state and clicking them if unchecked

Starting URL: https://the-internet.herokuapp.com/checkboxes

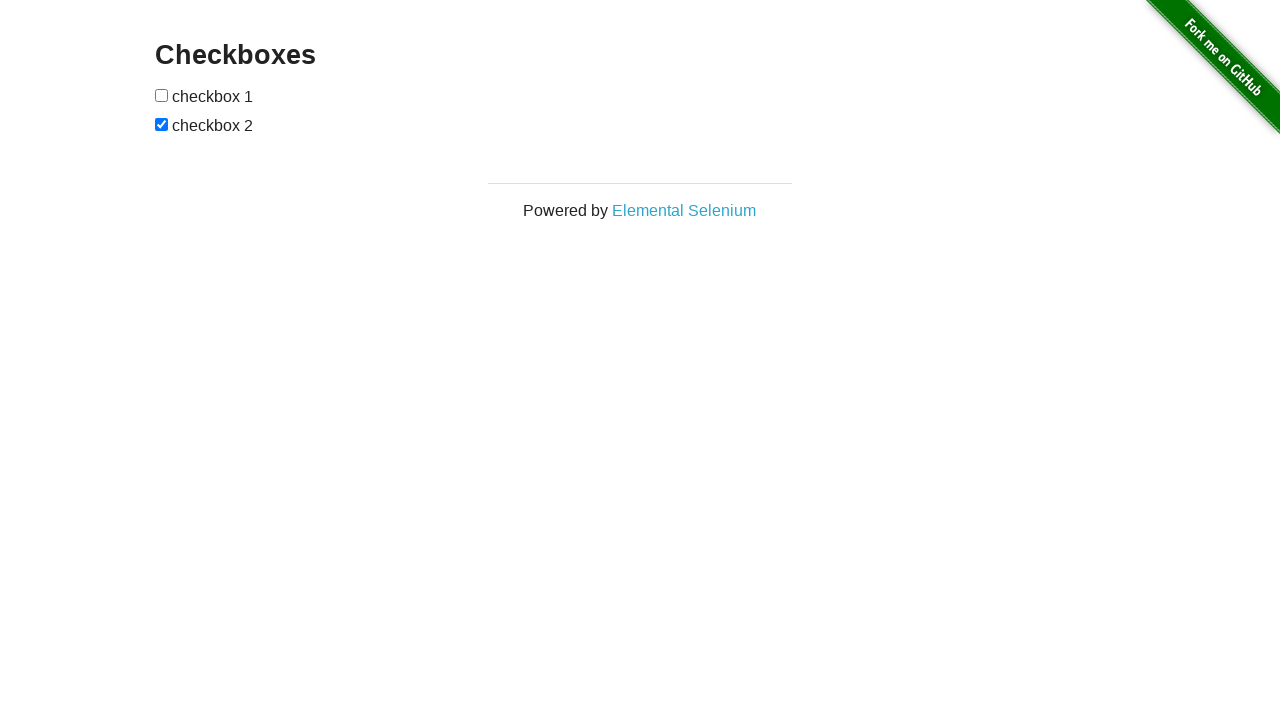

Navigated to checkboxes page
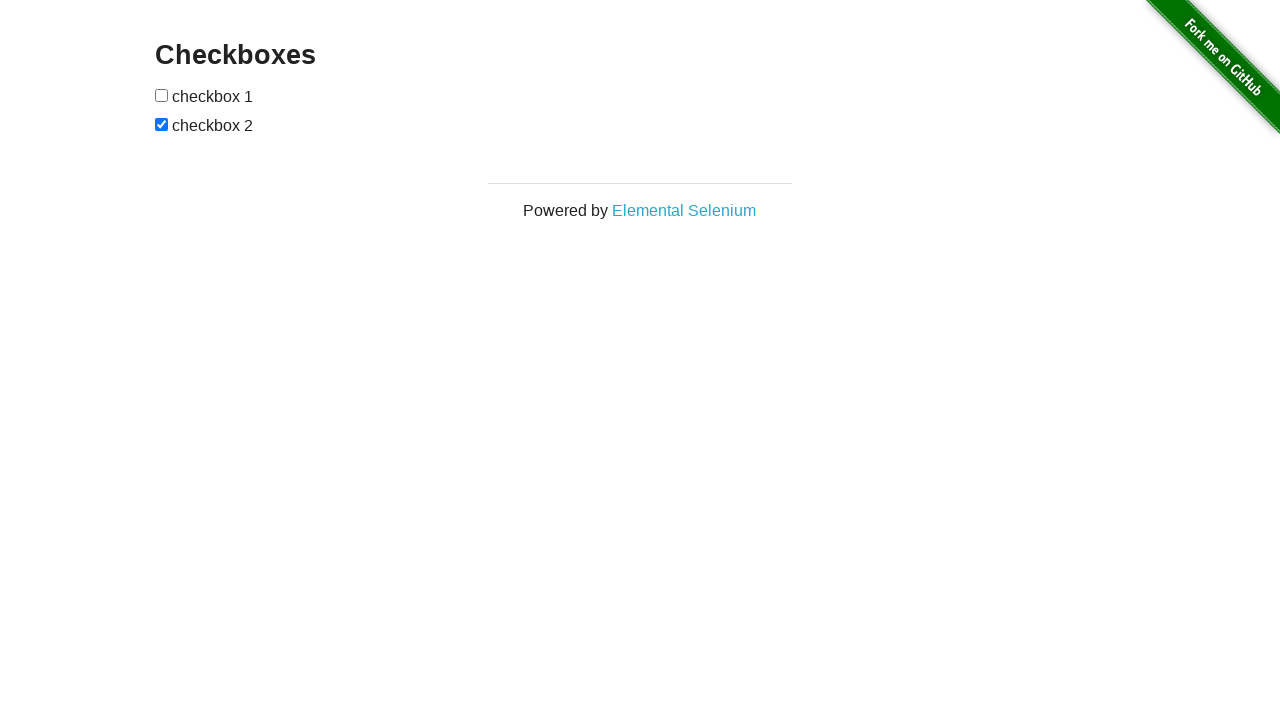

Located first checkbox element
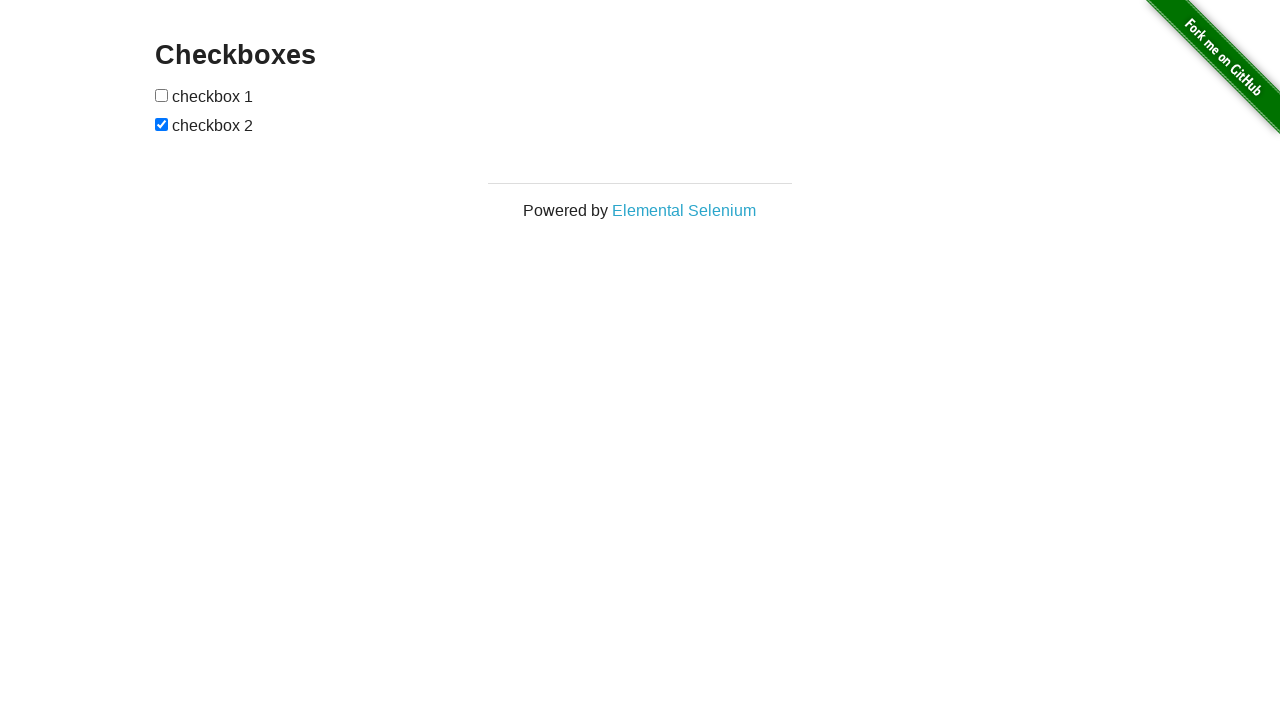

Verified first checkbox is unchecked
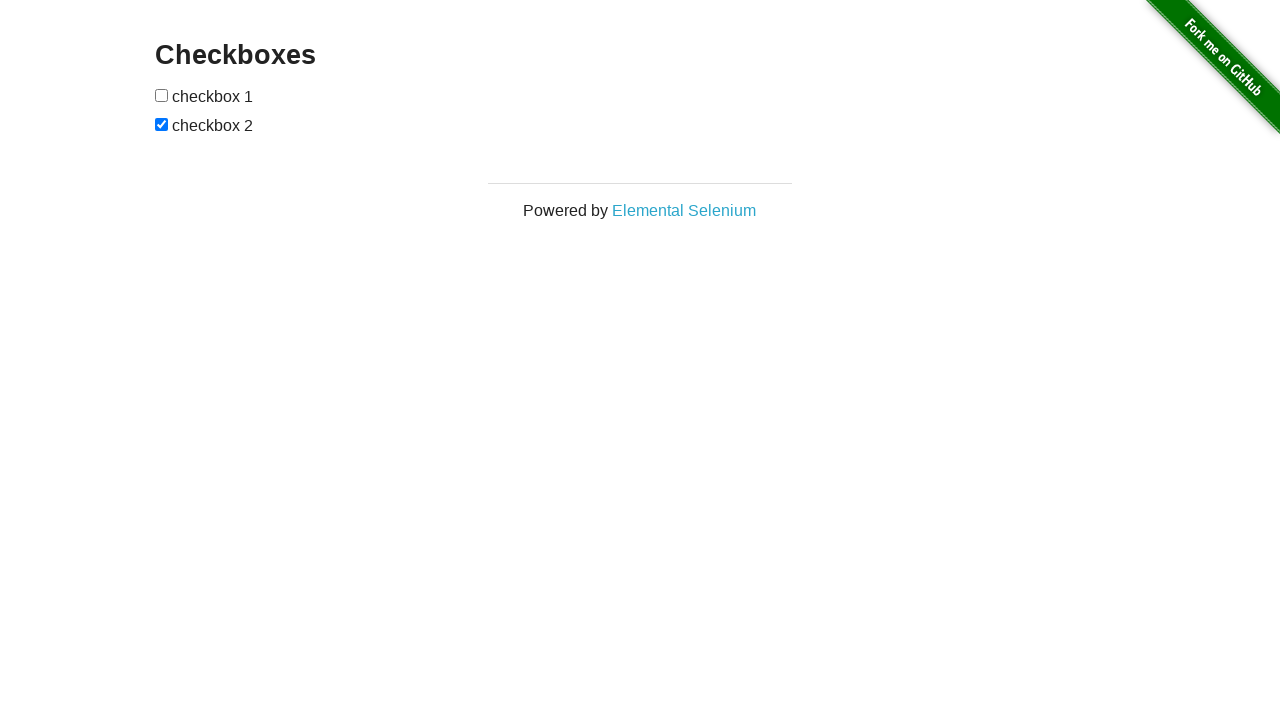

Clicked first checkbox to check it at (162, 95) on xpath=//*[@id="checkboxes"]/input[1]
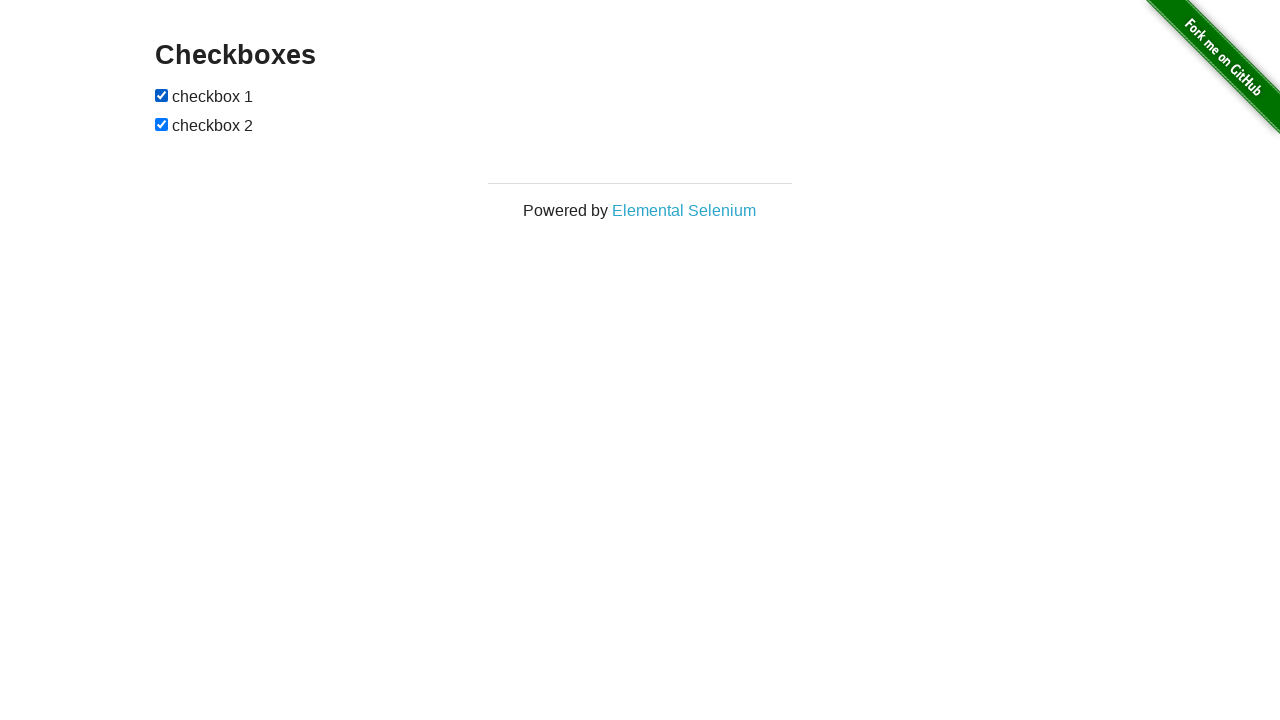

Located second checkbox element
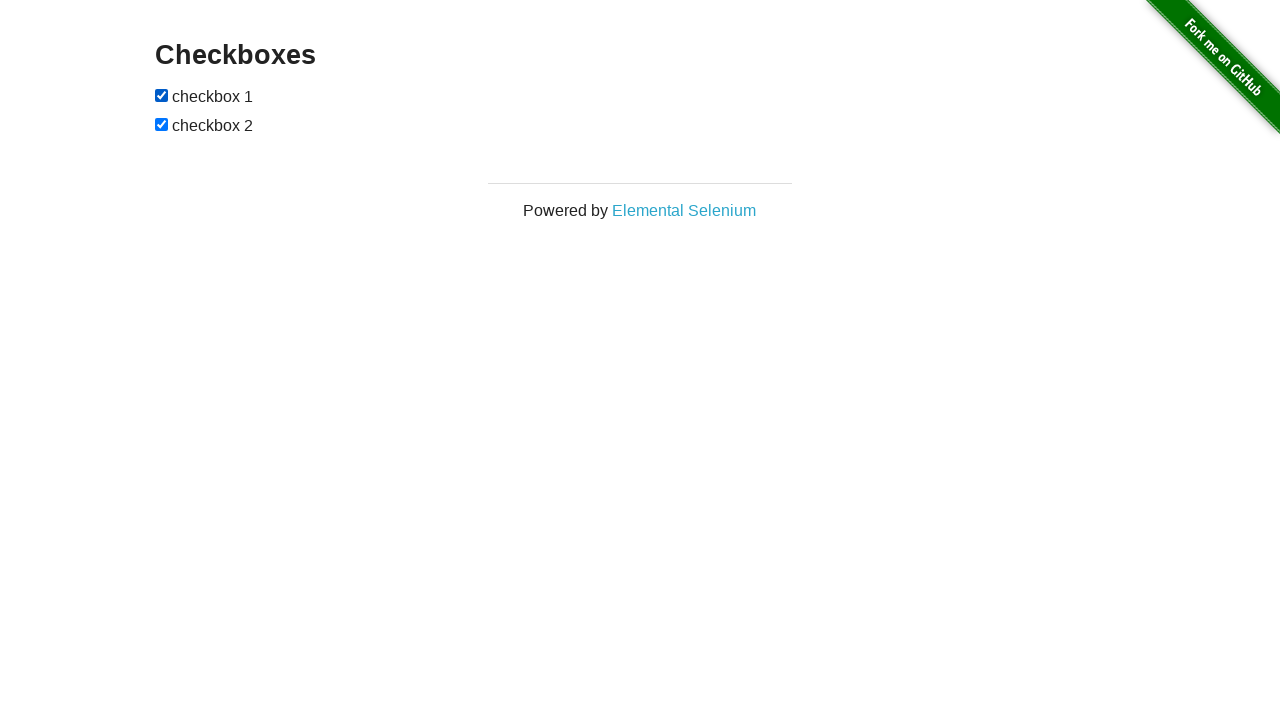

Second checkbox is already checked
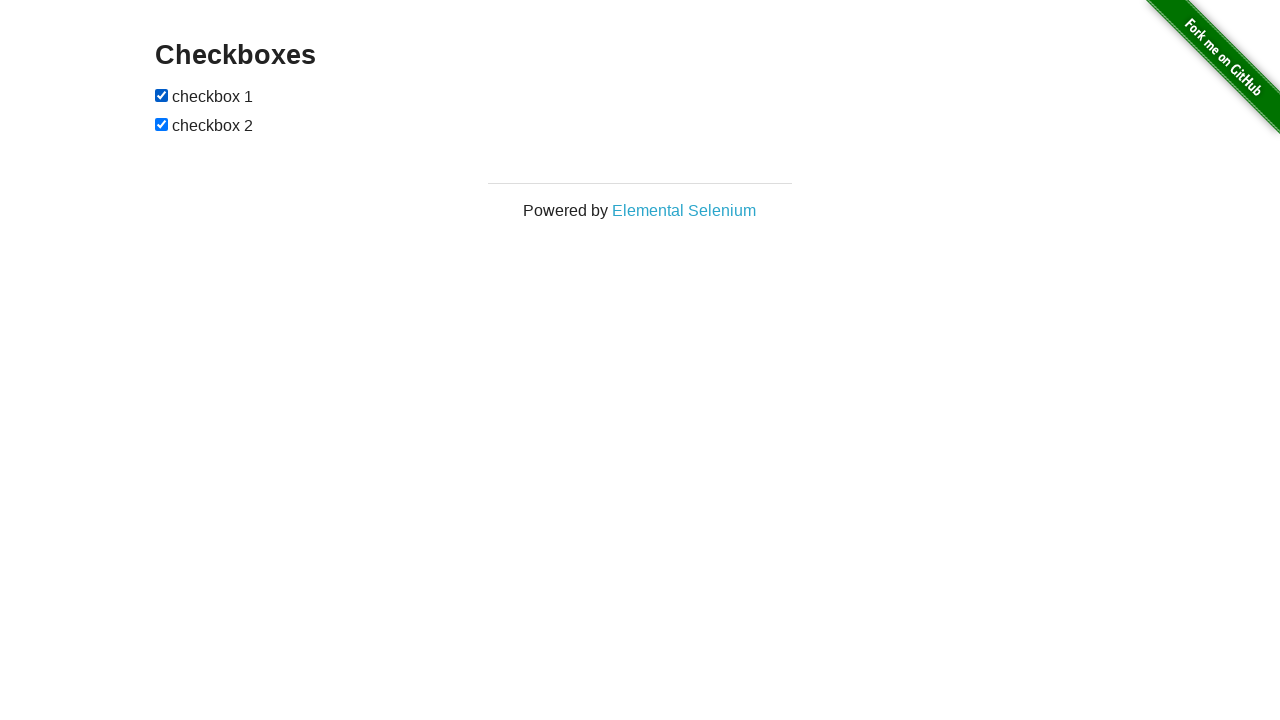

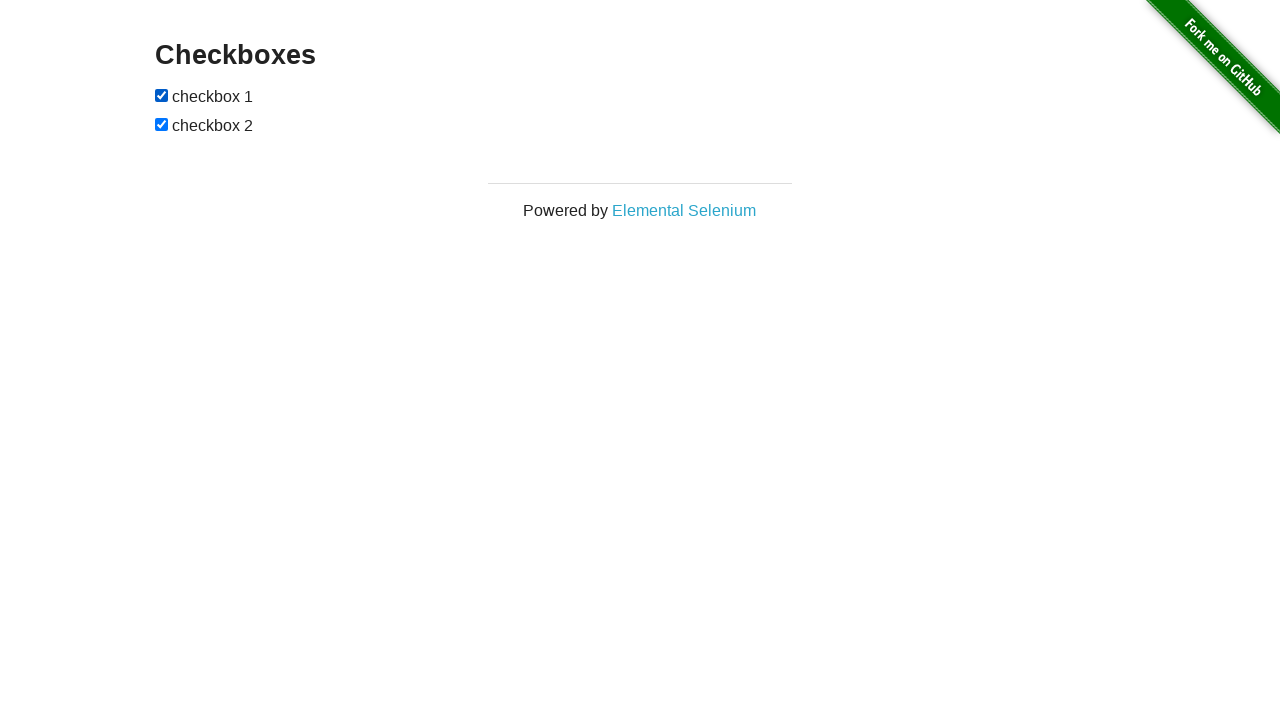